Tests the forgot password functionality by navigating to the forgot password page, entering an email address, and submitting the form to request a password reset.

Starting URL: https://the-internet.herokuapp.com/

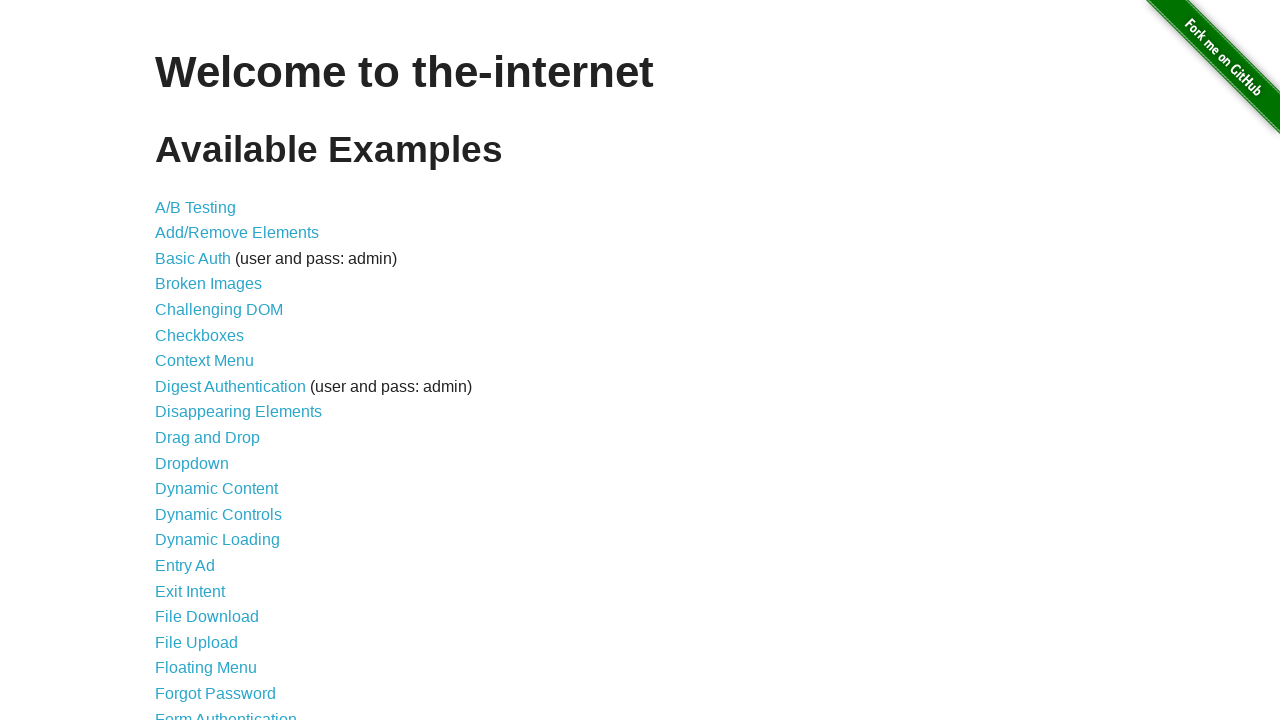

Clicked on 'Forgot Password' link at (216, 693) on xpath=//a[normalize-space()='Forgot Password']
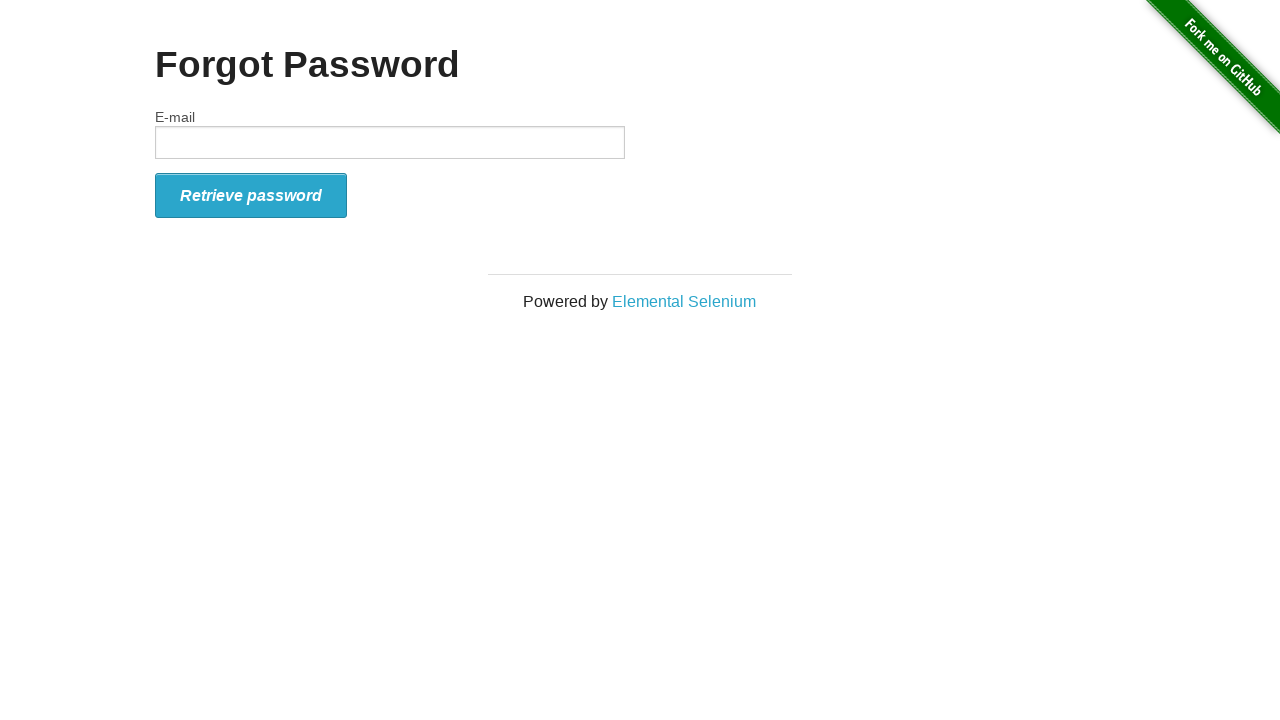

Forgot password page loaded with email field visible
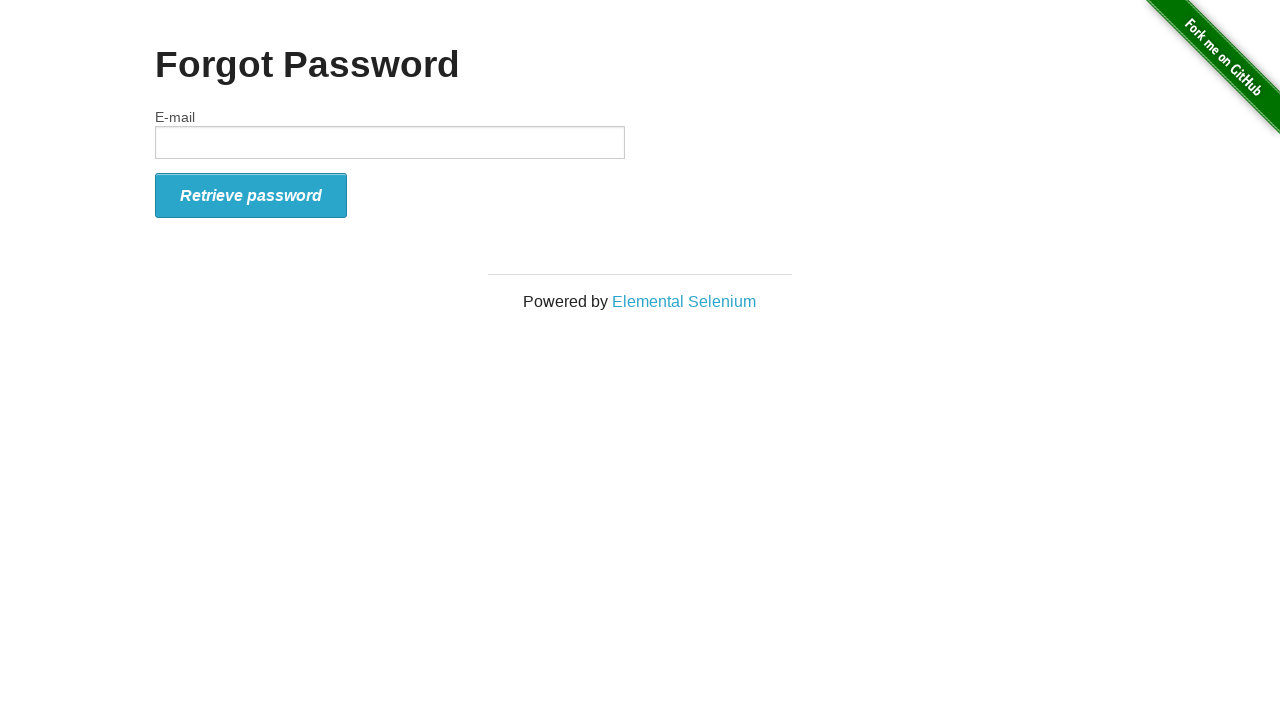

Entered email address 'sarah.wilson42@example.com' in the email field on #email
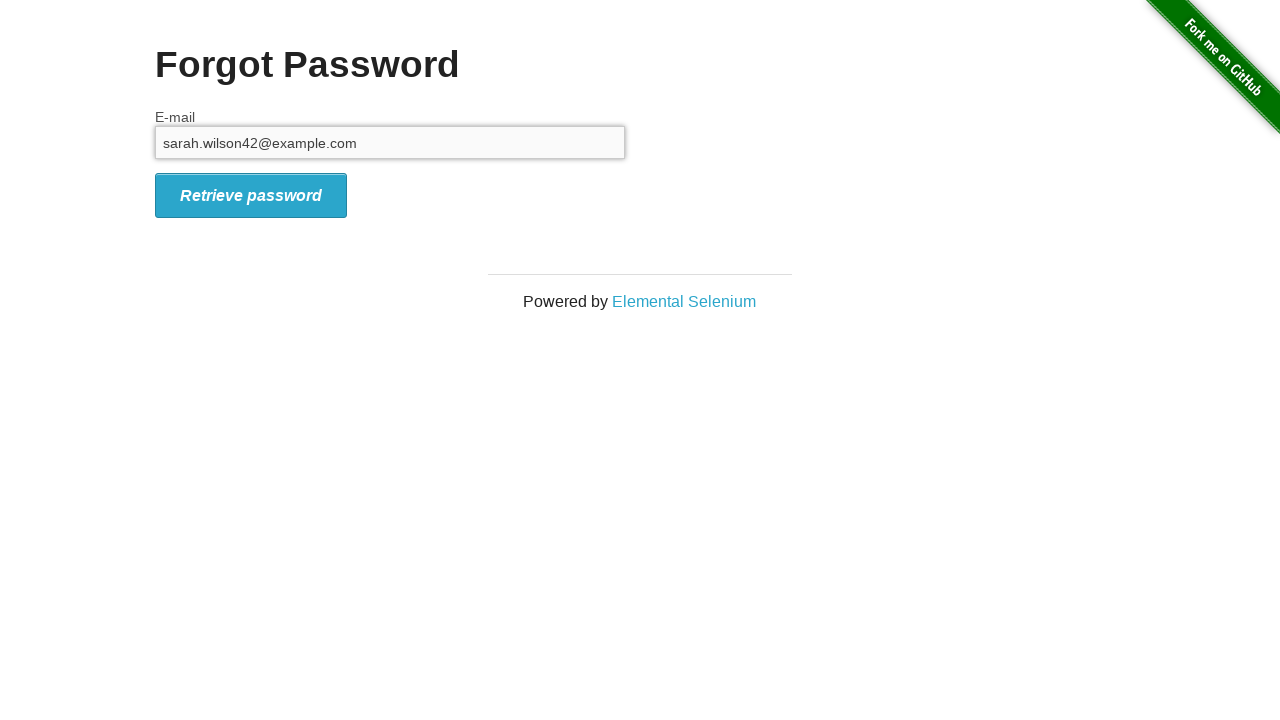

Clicked the submit button to request password reset at (251, 195) on #form_submit
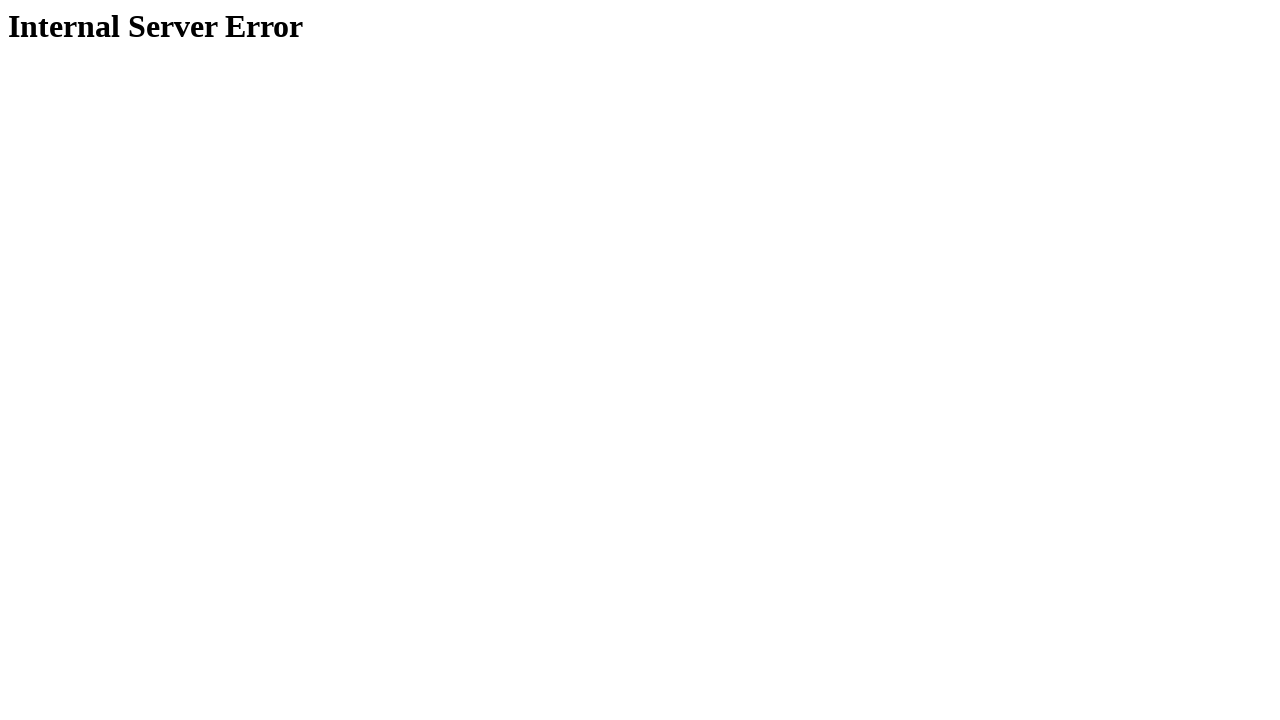

Password reset request submitted and network activity completed
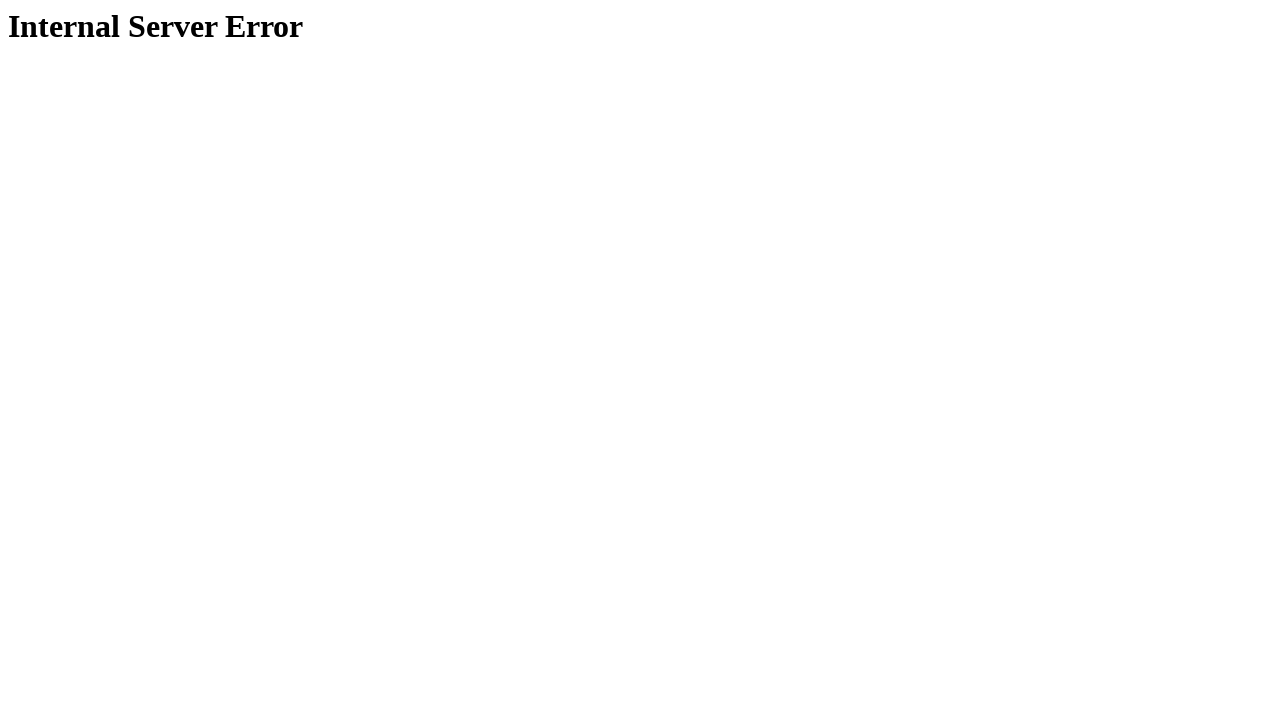

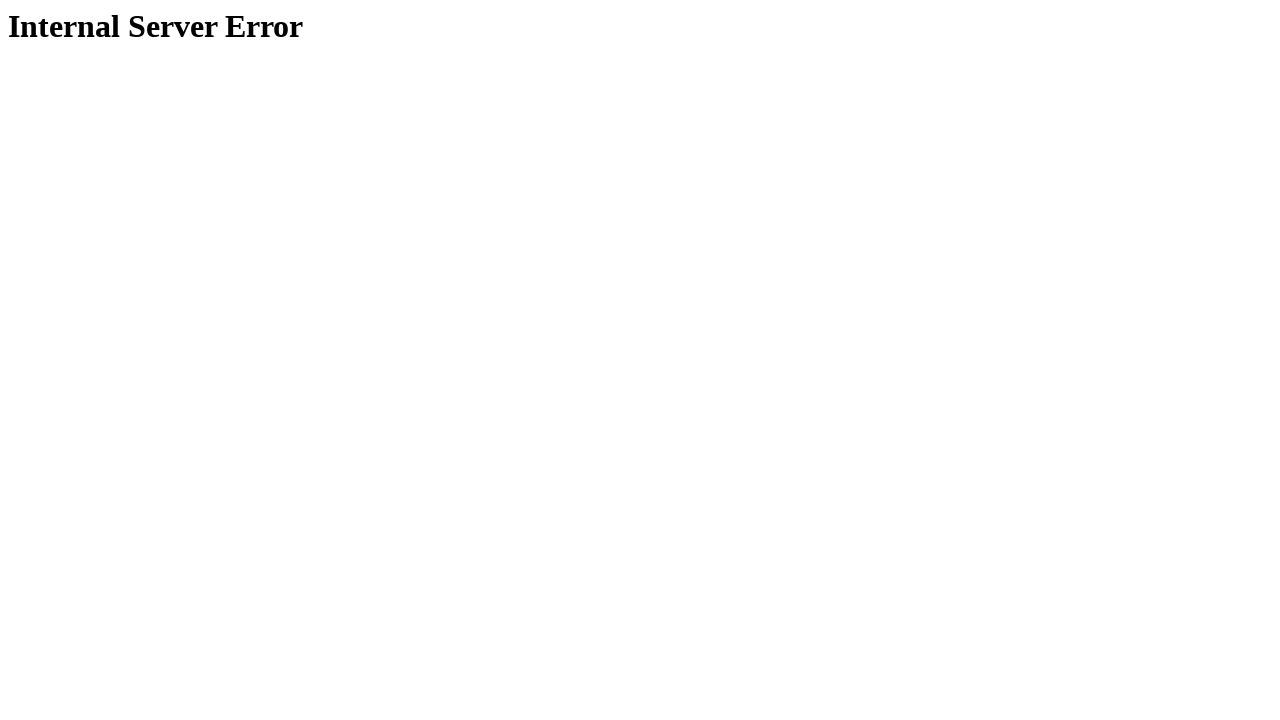